Tests scrolling functionality on a practice page by scrolling the window and a table element, then verifying that the sum of values in a table column matches the displayed total

Starting URL: https://rahulshettyacademy.com/AutomationPractice/

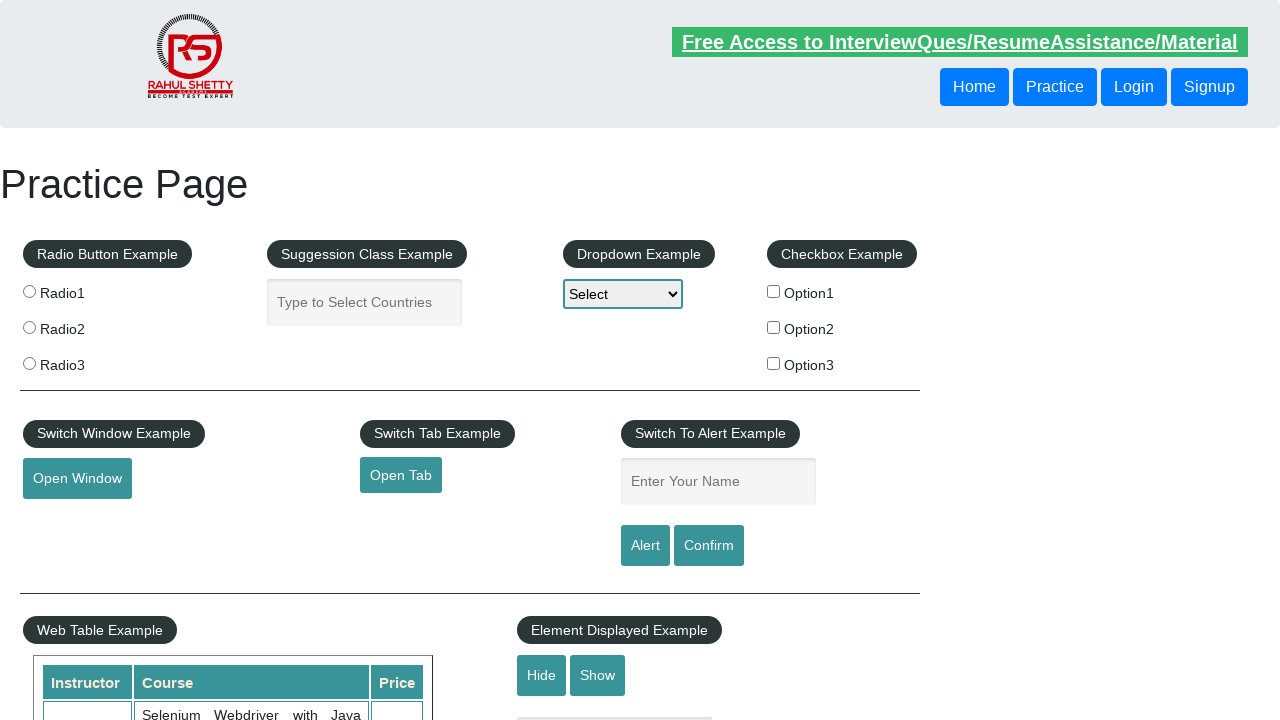

Scrolled window down by 500 pixels
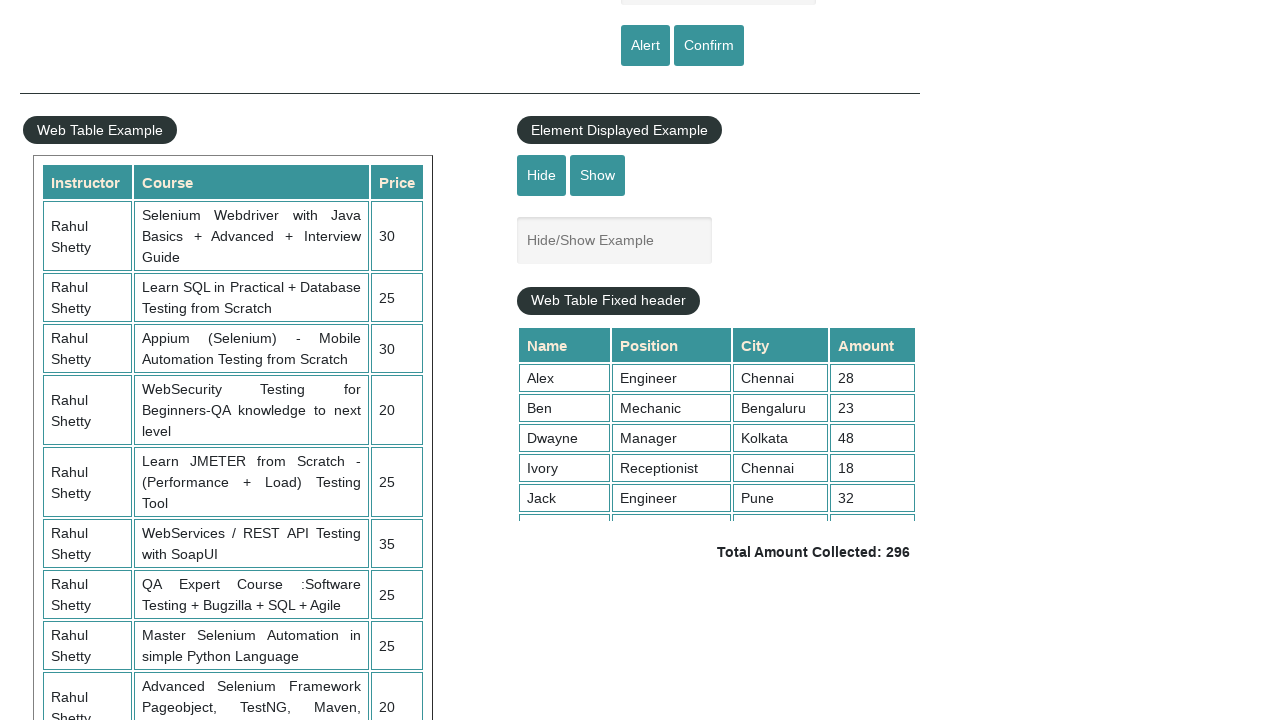

Scrolled table element vertically to 5000px
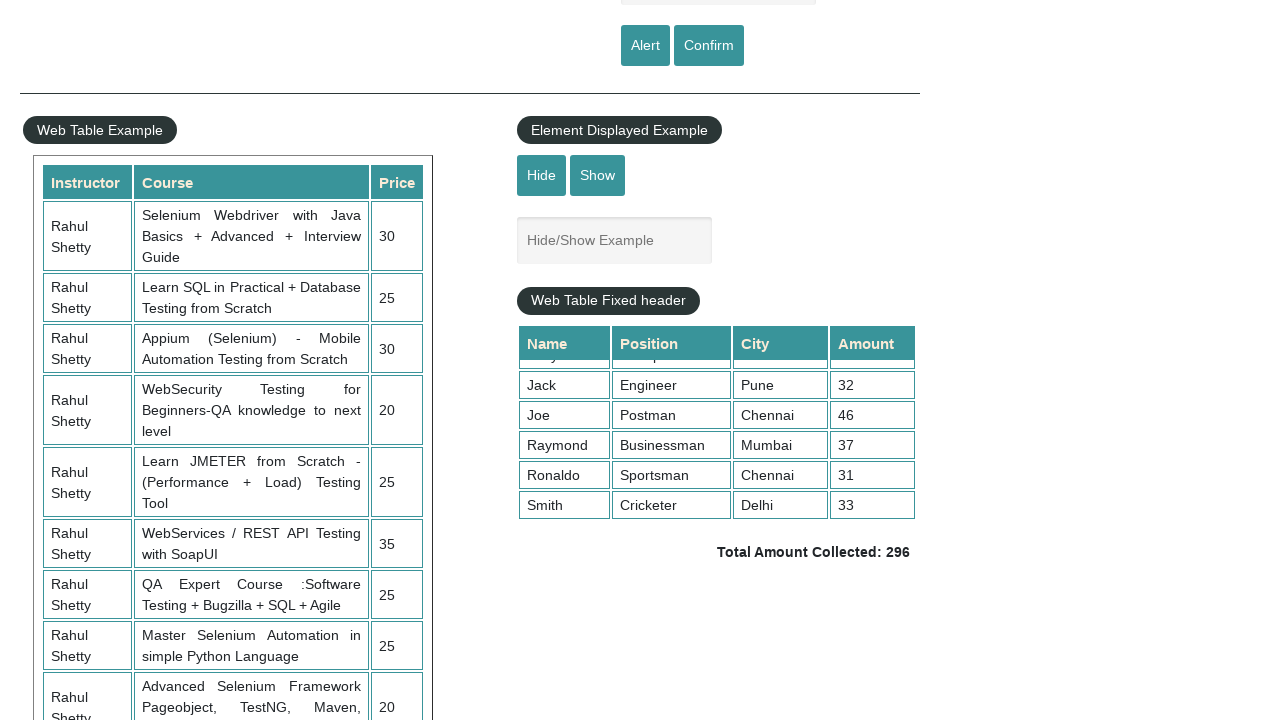

Waited for table values in 4th column to be visible
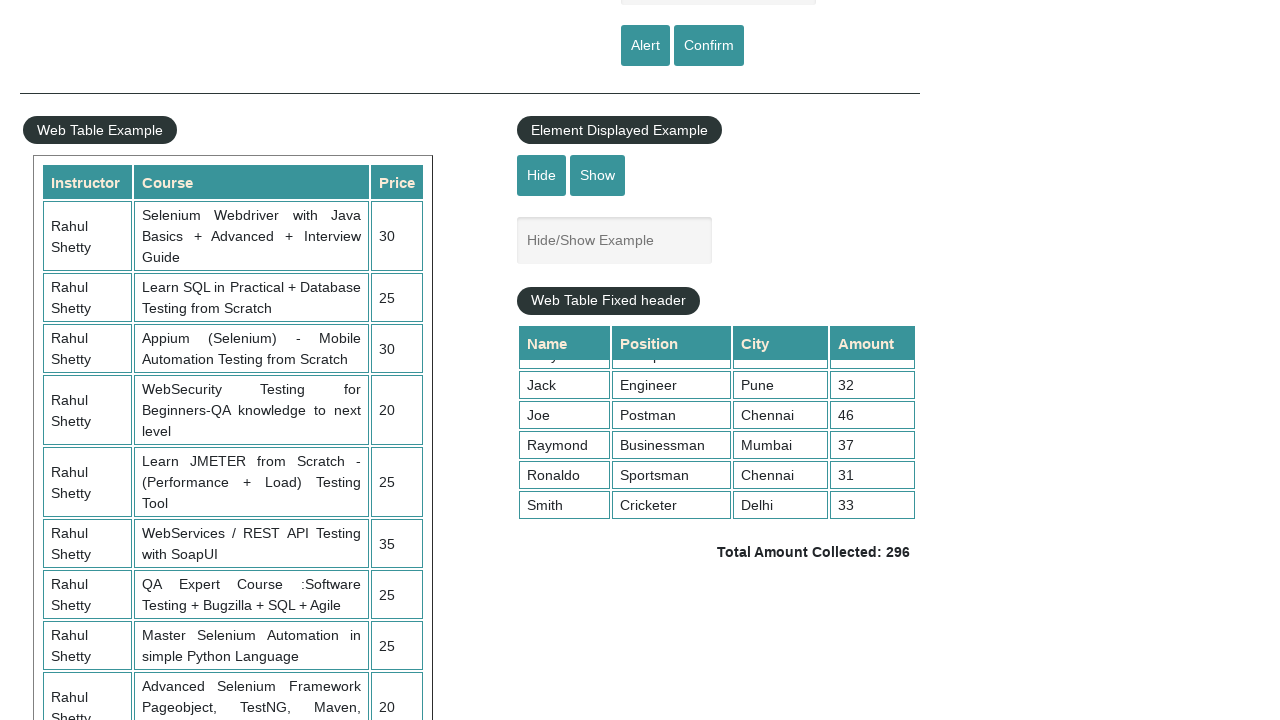

Retrieved all values from the 4th column of the table
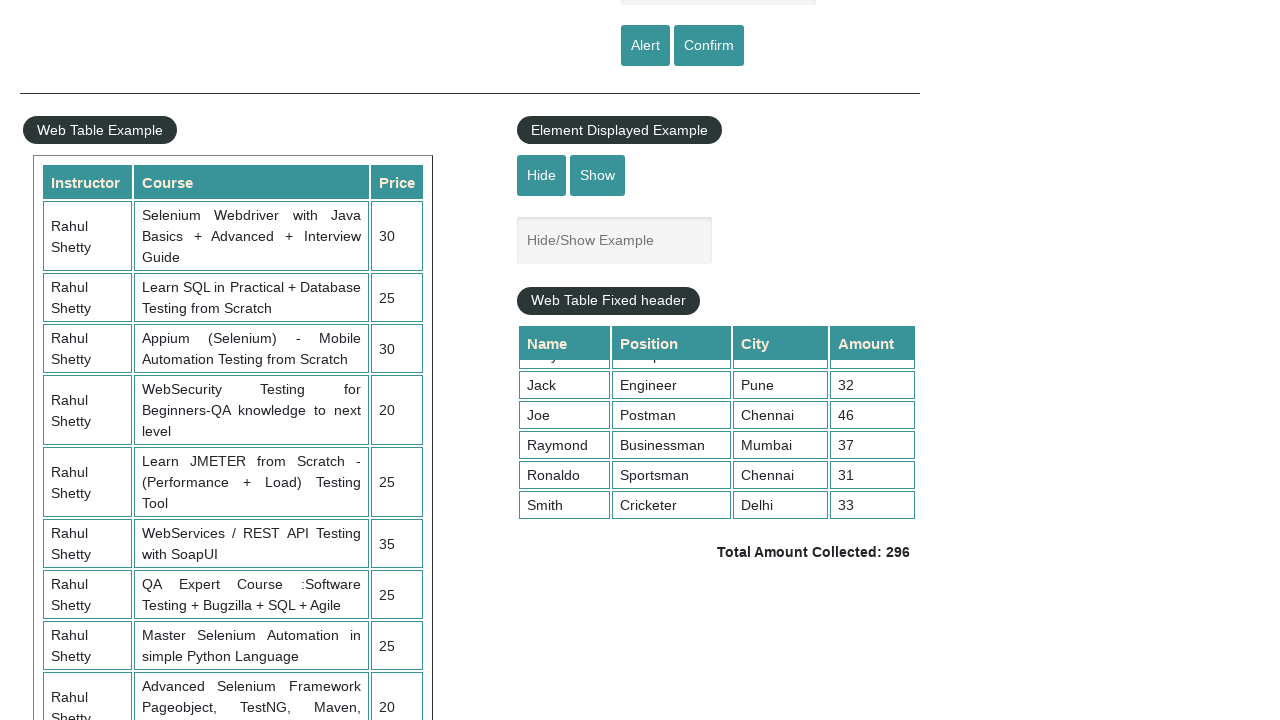

Calculated sum of table column values: 296
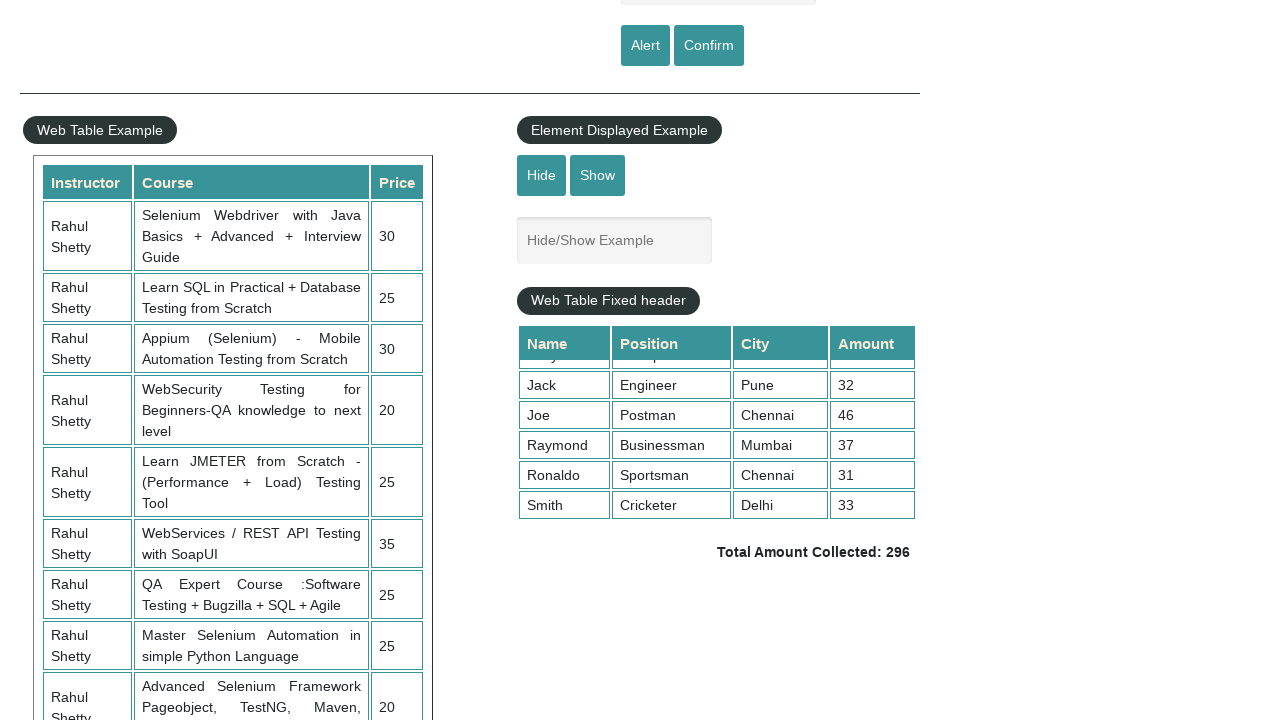

Located the total amount display element
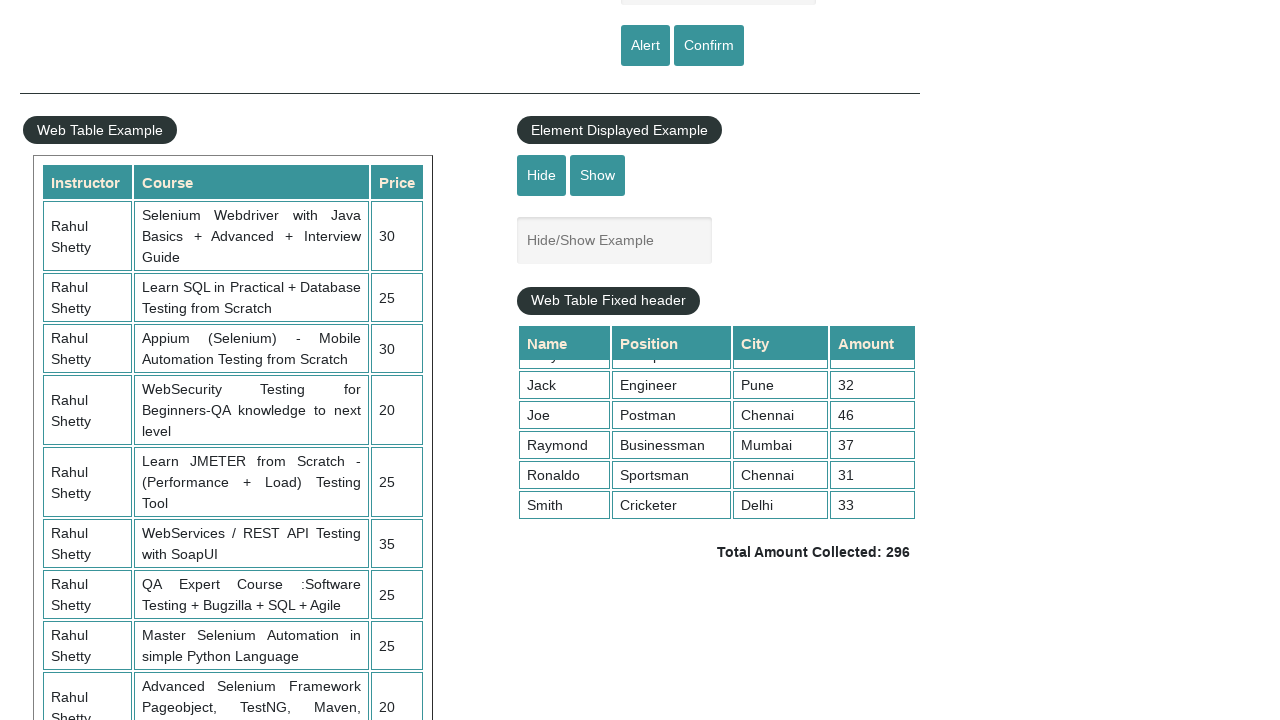

Retrieved displayed total text:  Total Amount Collected: 296 
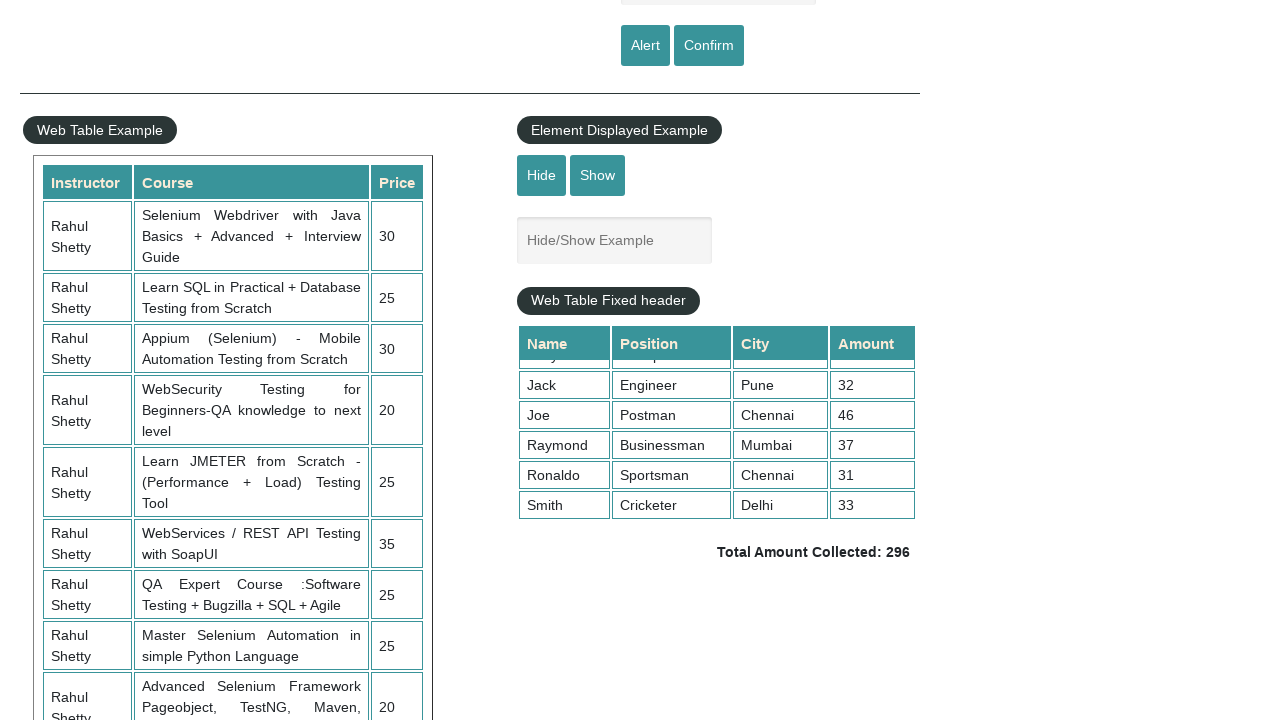

Extracted displayed total value: 296
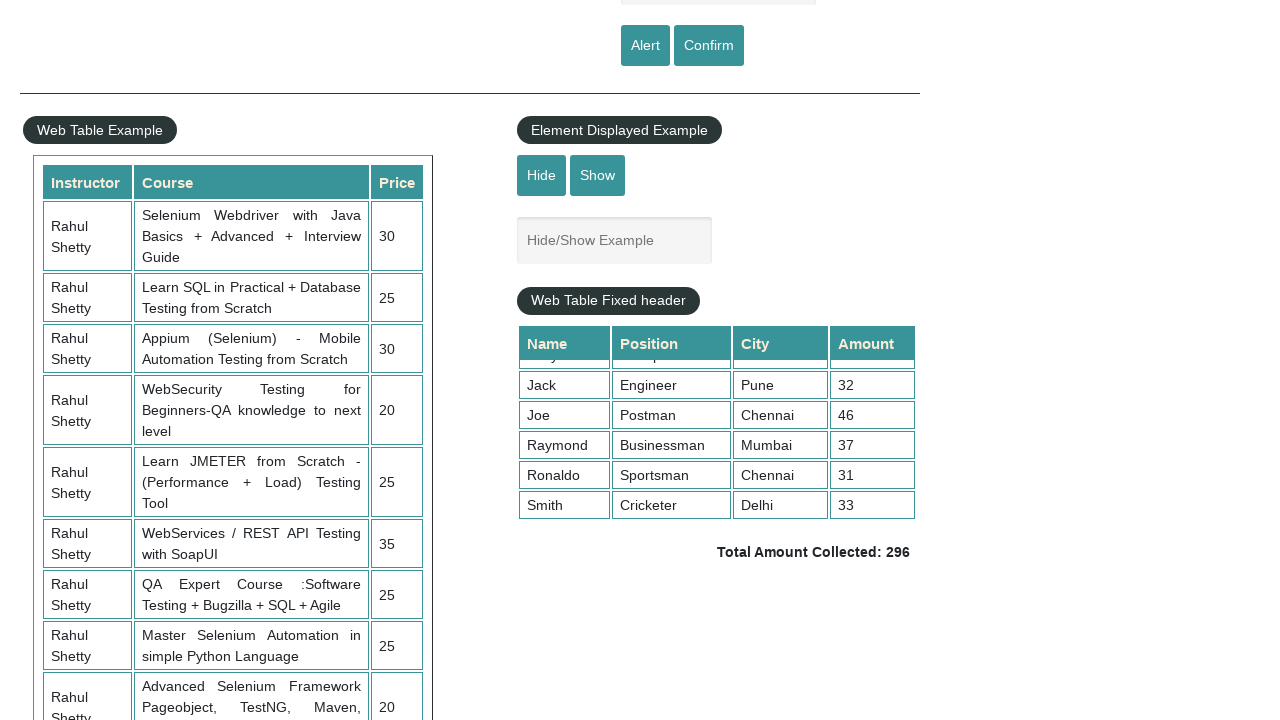

Verified that calculated sum (296) matches displayed total (296)
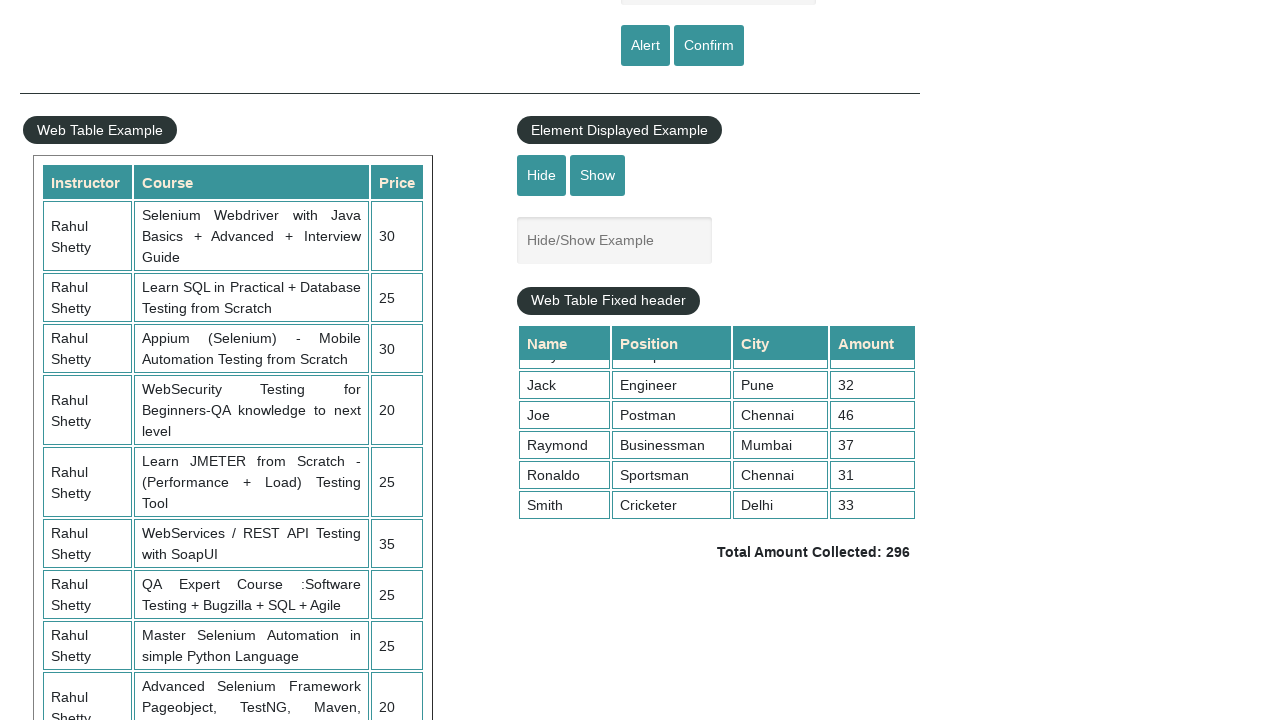

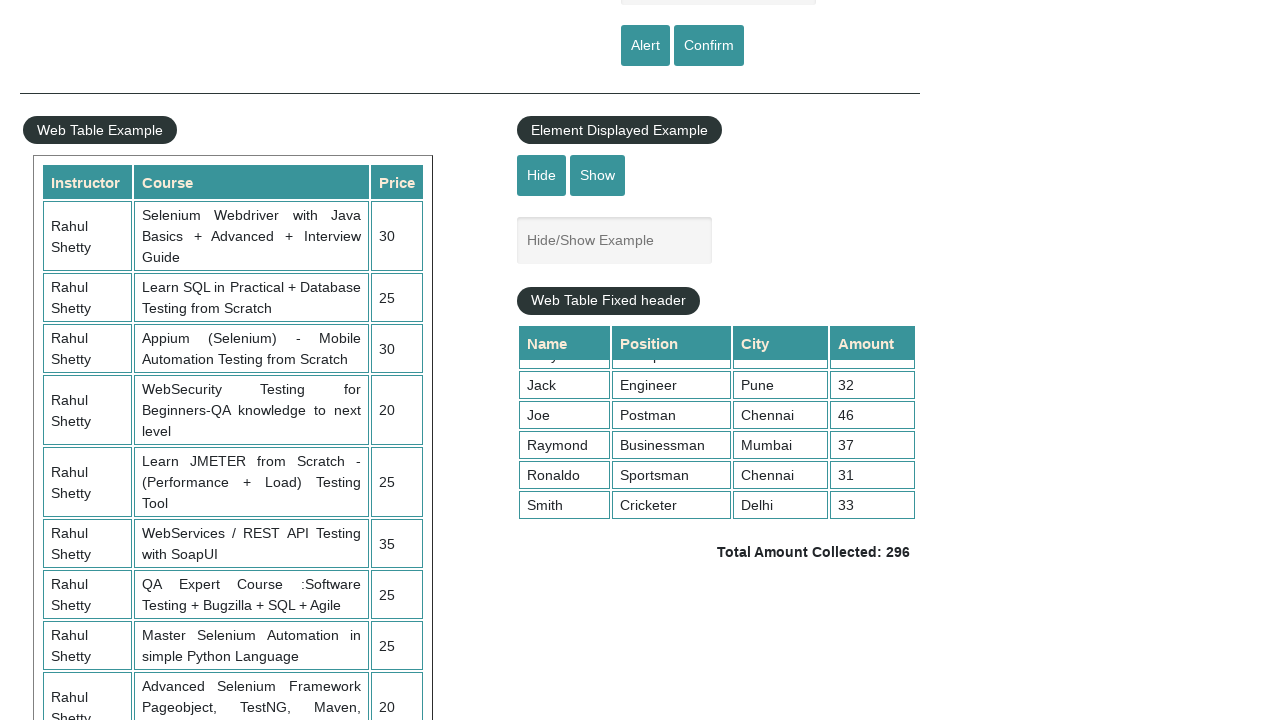